Tests downloading an image file by clicking the download raw button

Starting URL: https://github.com/swongsuddee/demo-web-qa/blob/main/public/image.webp

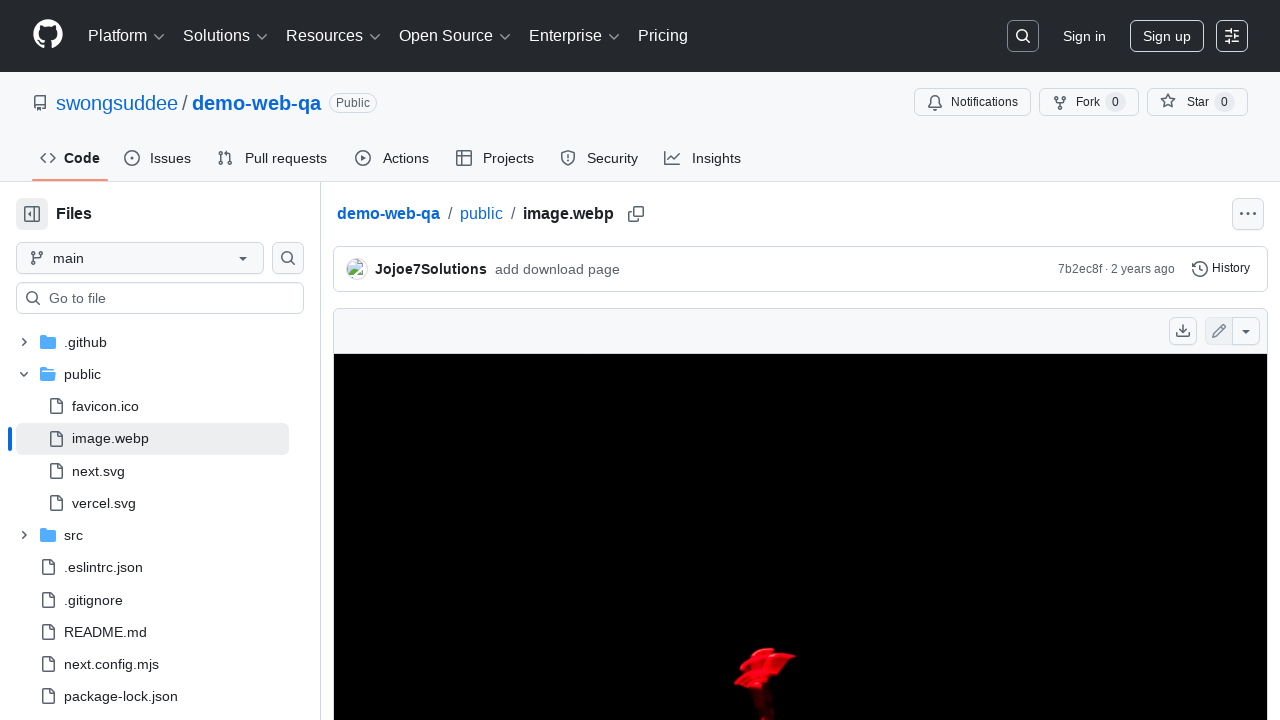

Waited for download raw button to load
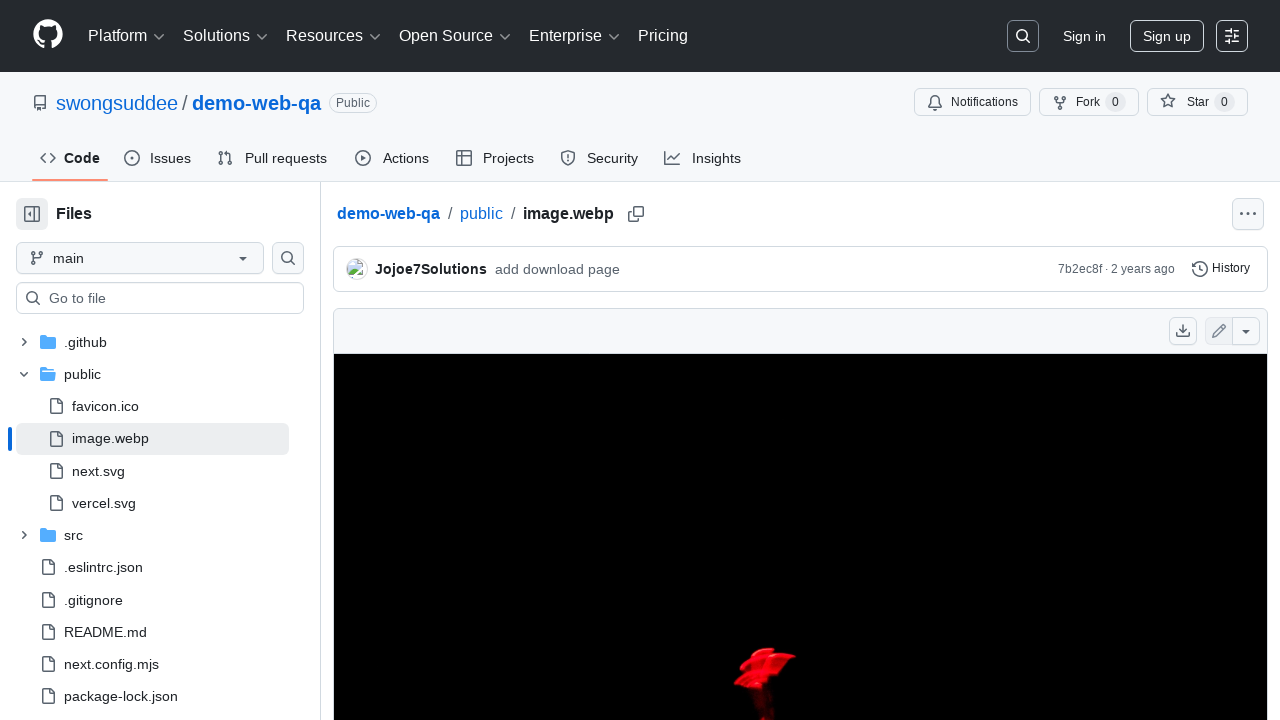

Located the download raw button
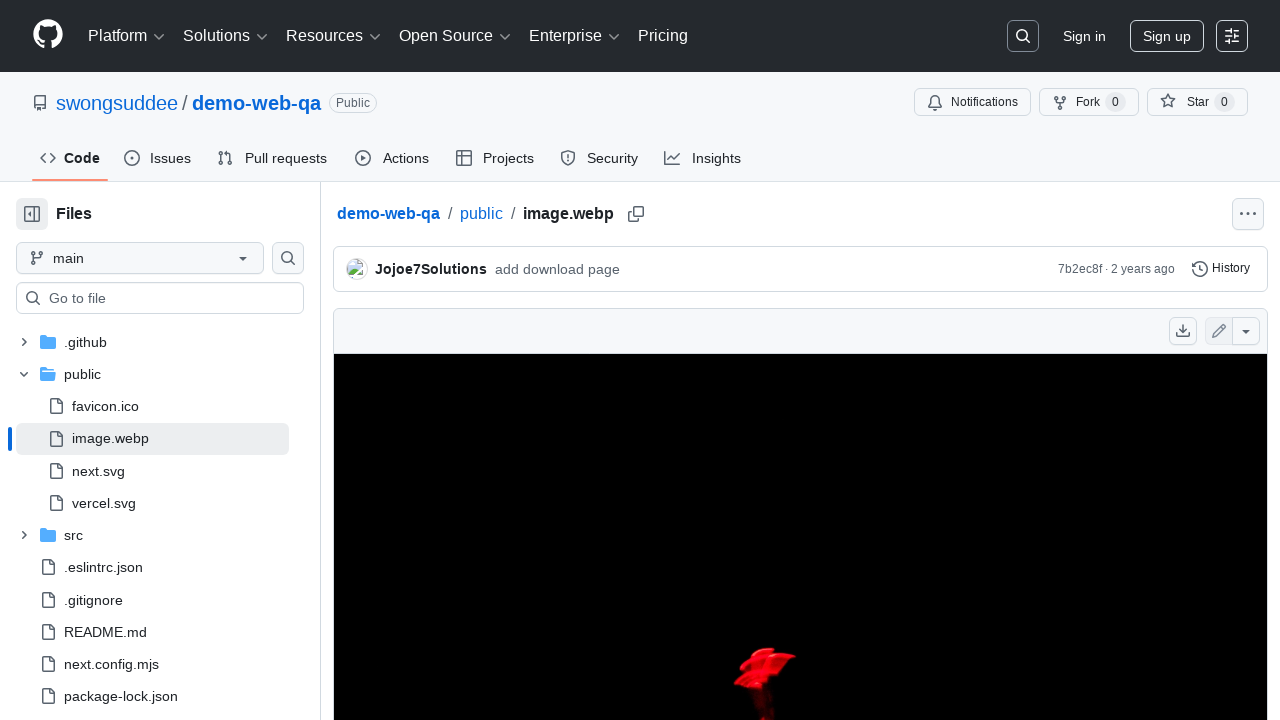

Clicked download raw button to initiate image download at (1183, 331) on internal:testid=[data-testid="download-raw-button"s]
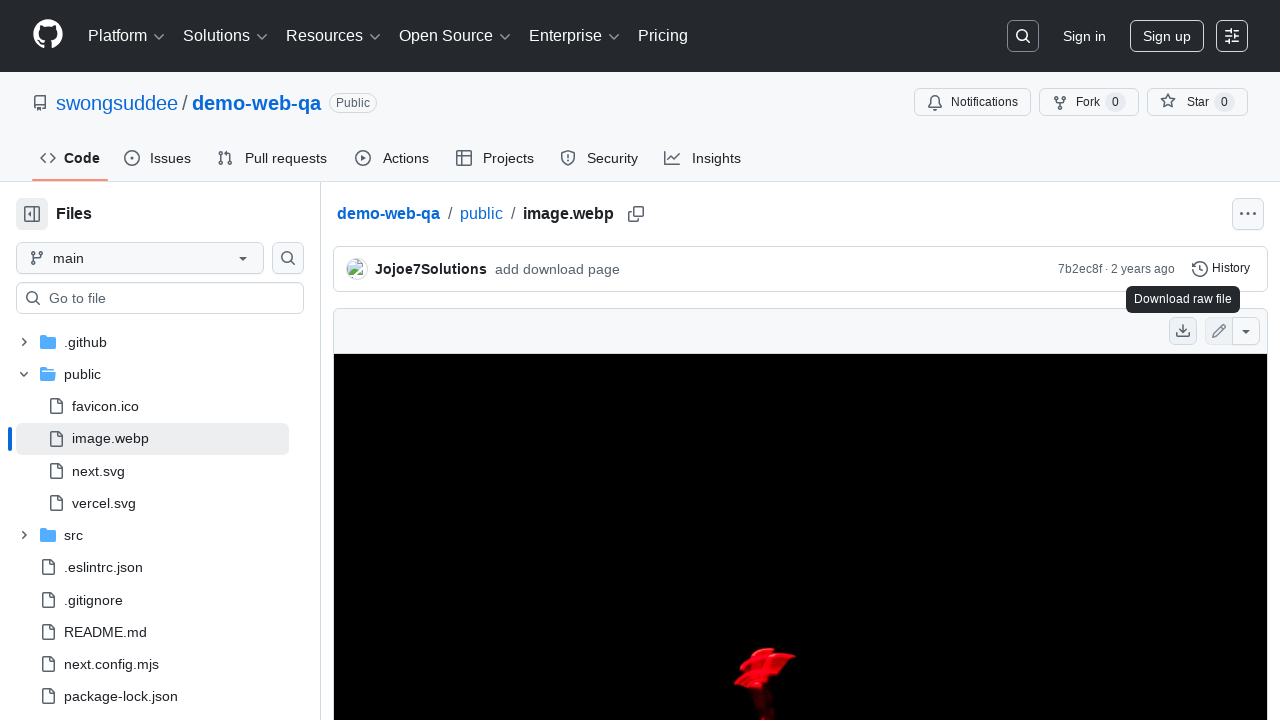

Image file download completed
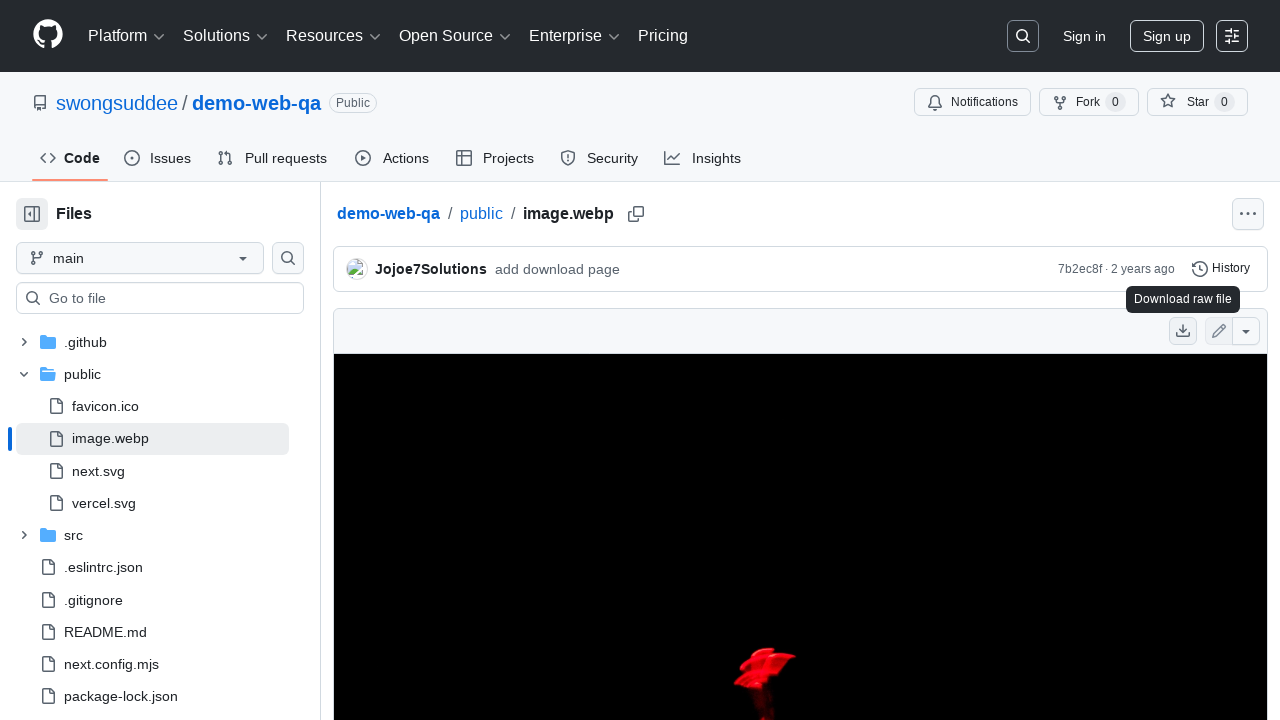

Retrieved suggested filename: image.webp
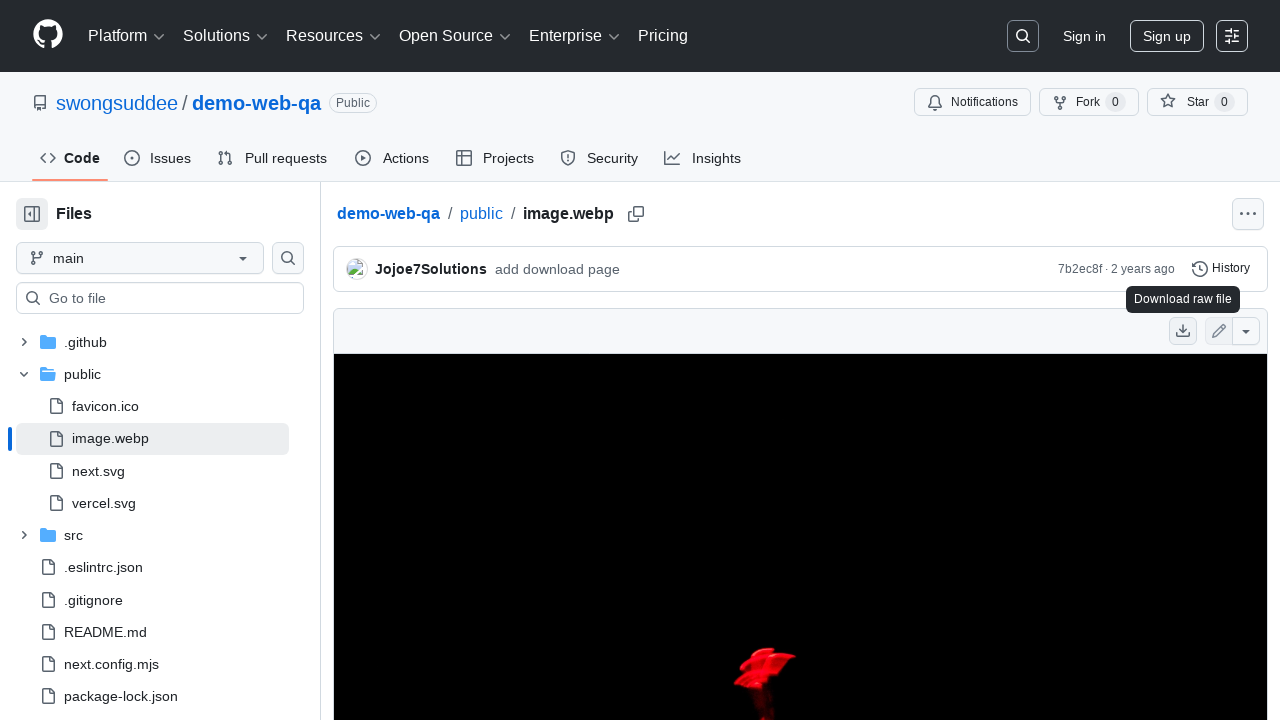

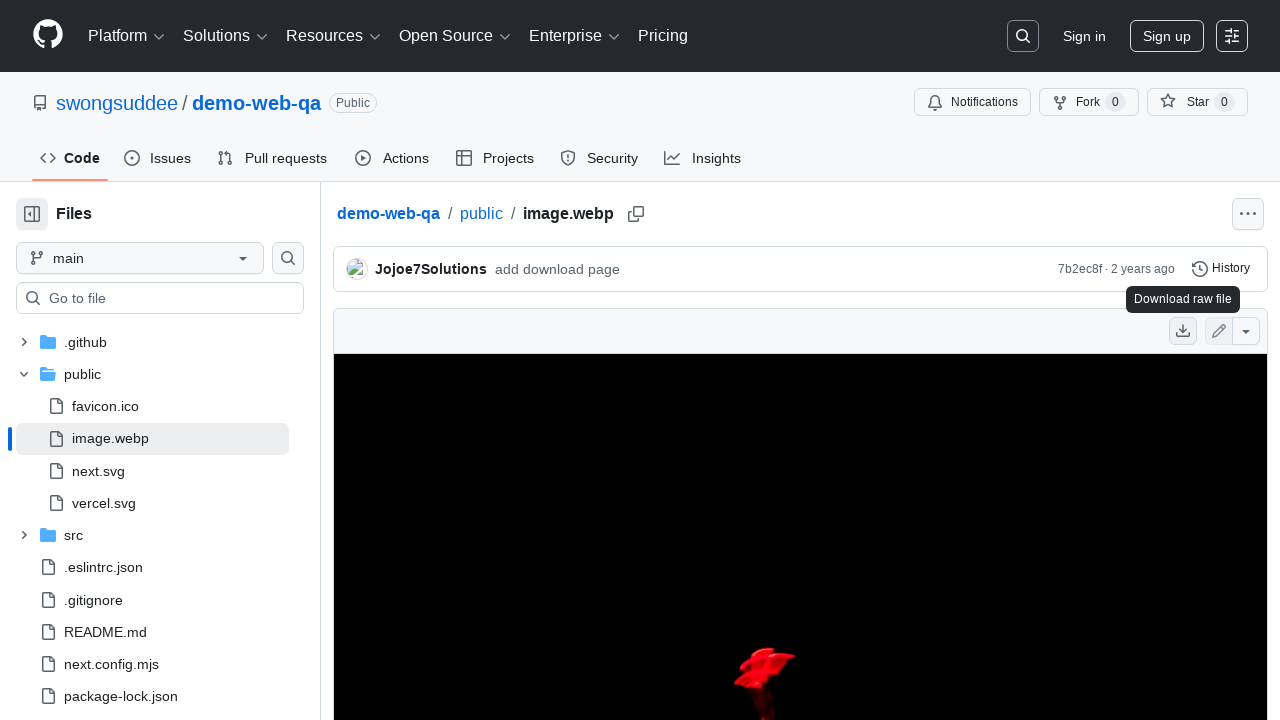